Tests drag and drop functionality by dragging various elements to their target locations, followed by a right-click action that triggers an alert

Starting URL: https://www.omrbranch.com/seleniumtraininginchennaiomr

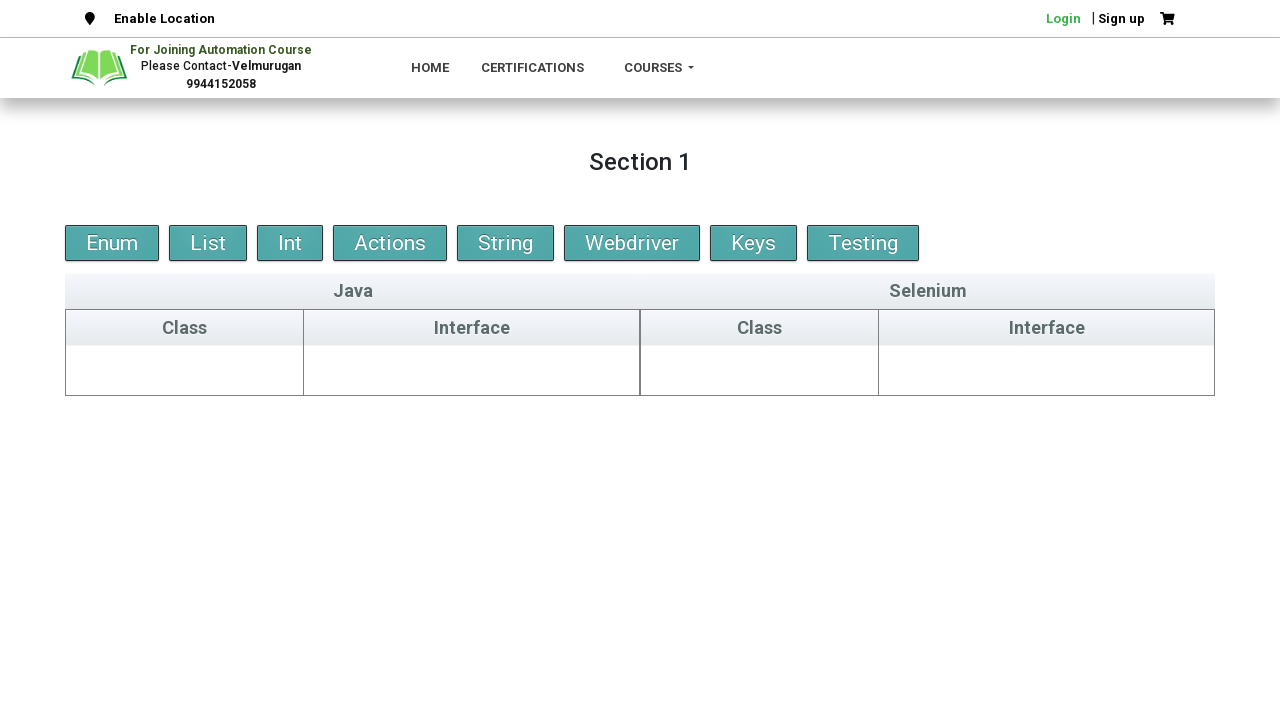

Dragged 'String' element to java-class drop zone at (185, 370)
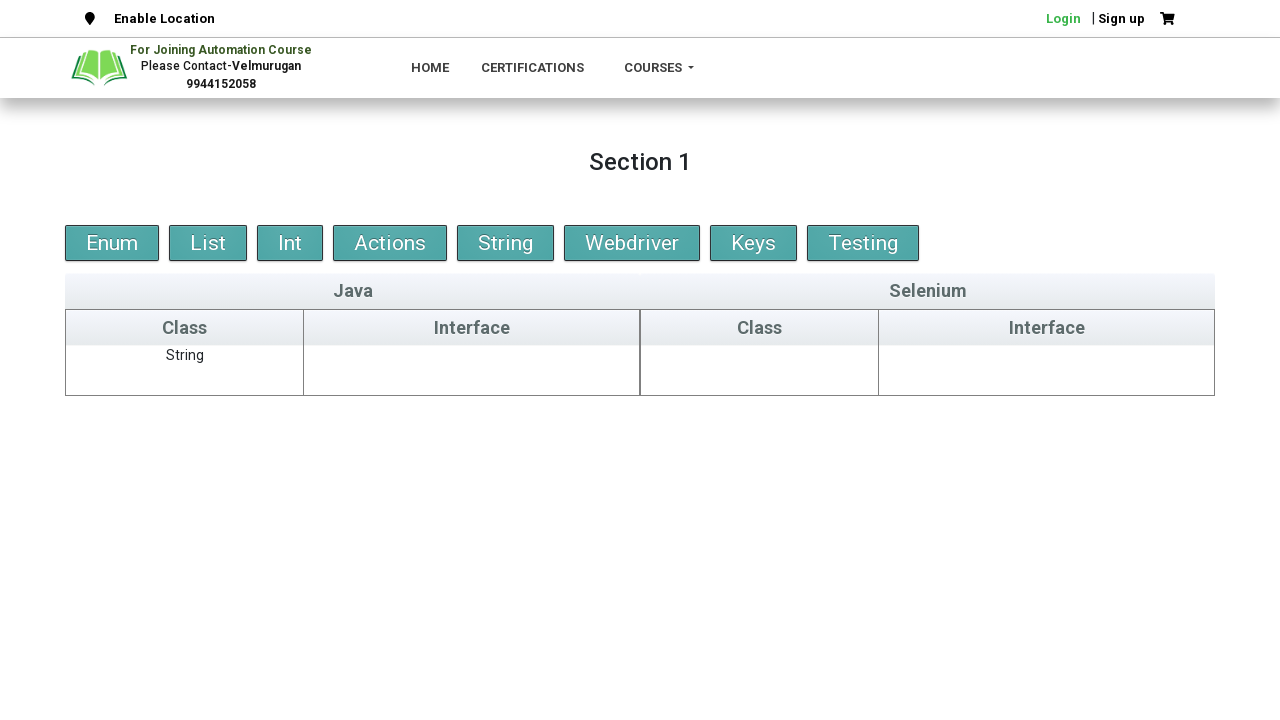

Dragged 'List' element to placeholder drop zone at (472, 366)
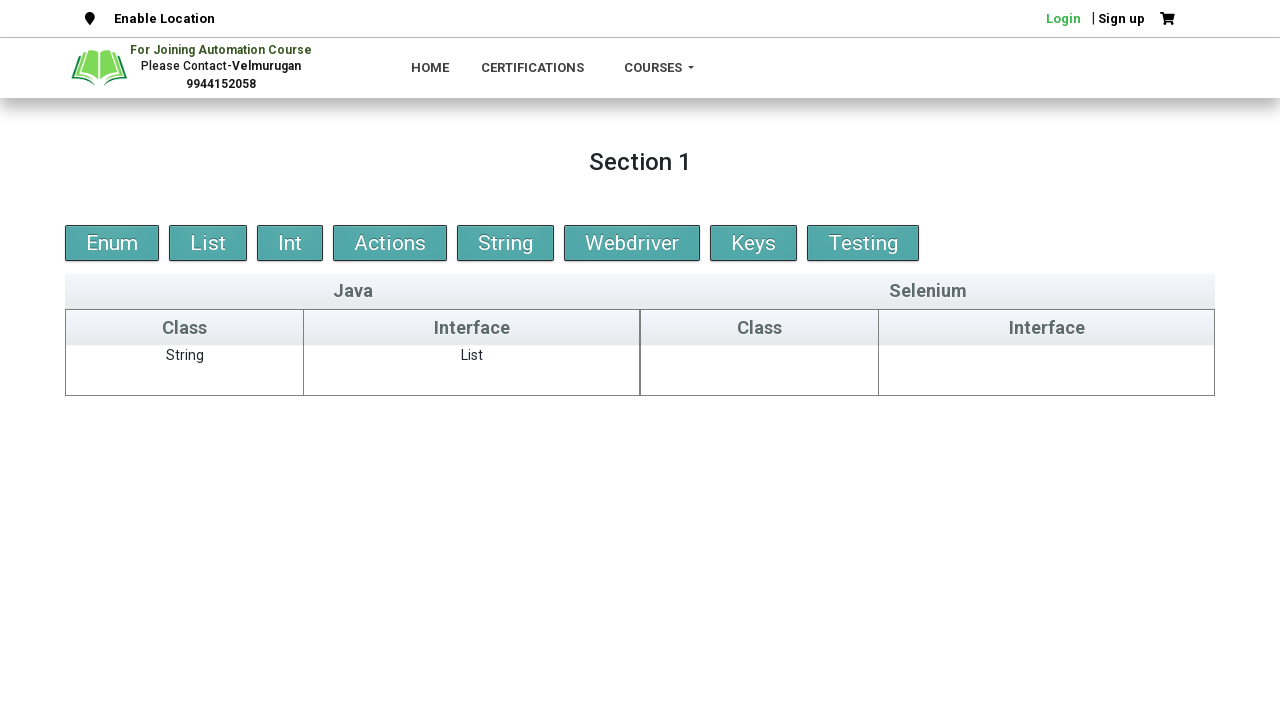

Dragged 'Actions' element to selenium-class drop zone at (760, 370)
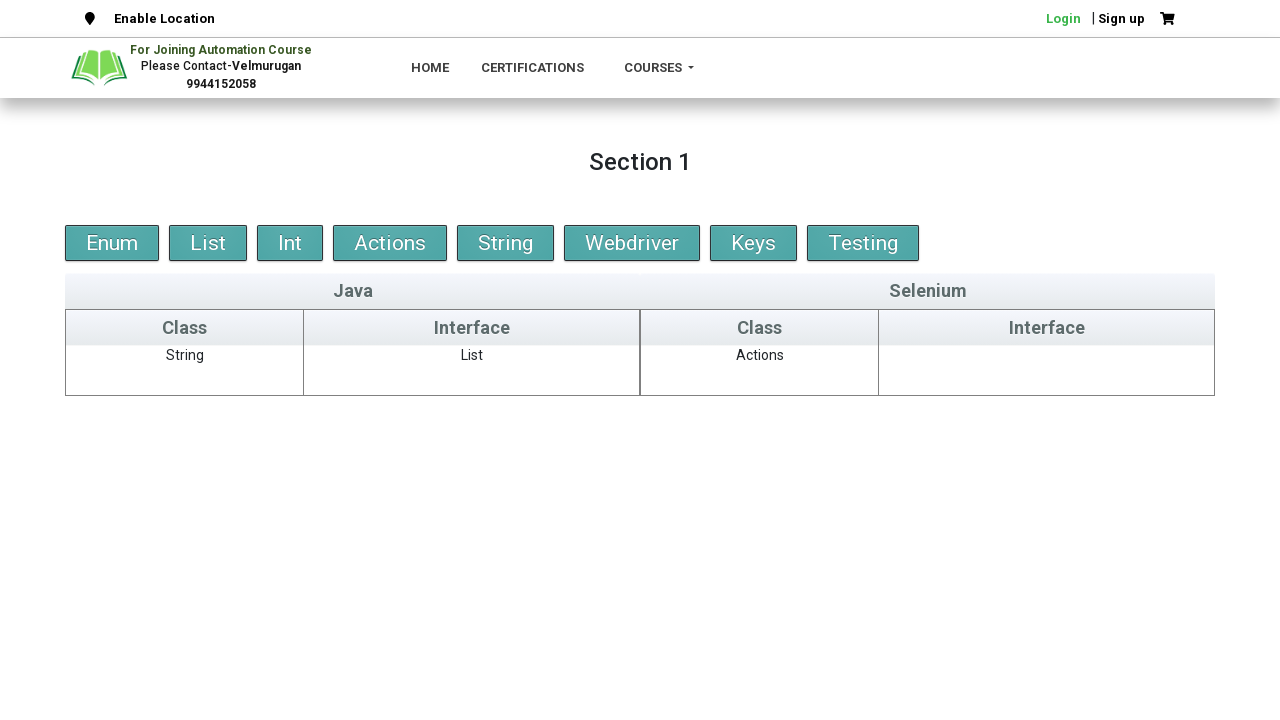

Dragged 'Webdriver' element to selenium-interface drop zone at (1047, 370)
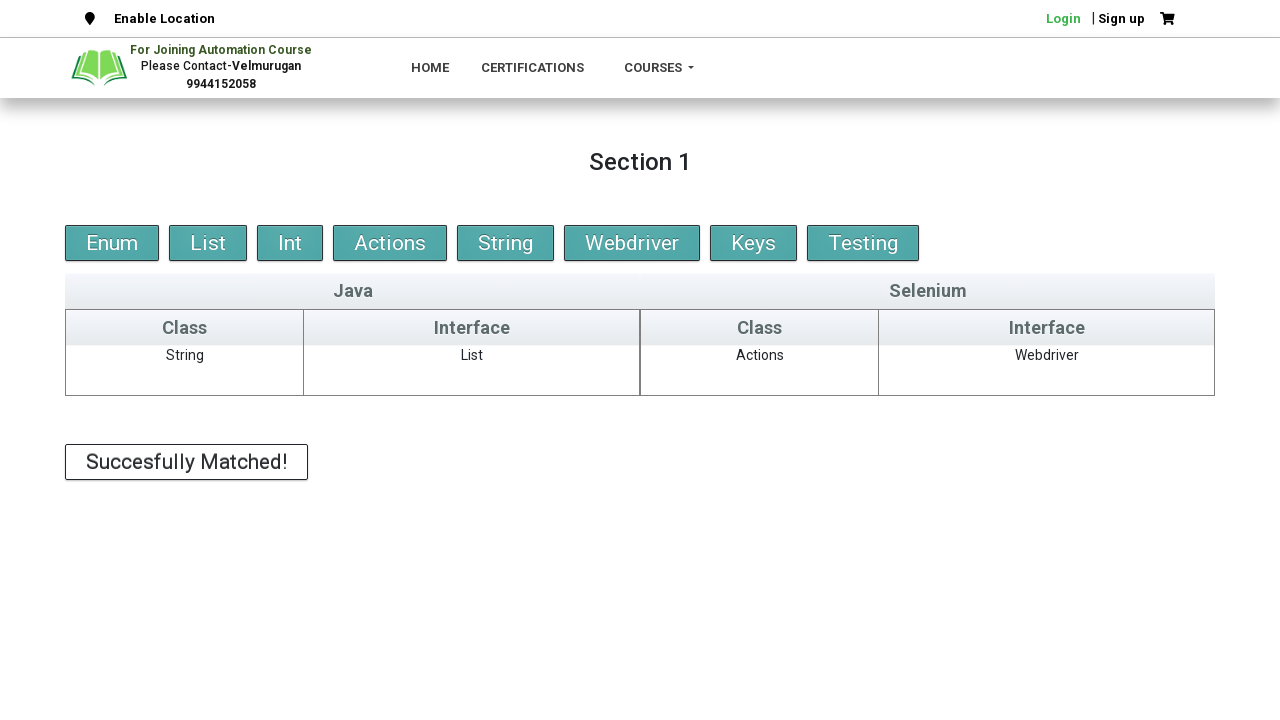

Right-clicked button to trigger alert at (1023, 409) on xpath=//button[text()='Right click to enter past date']
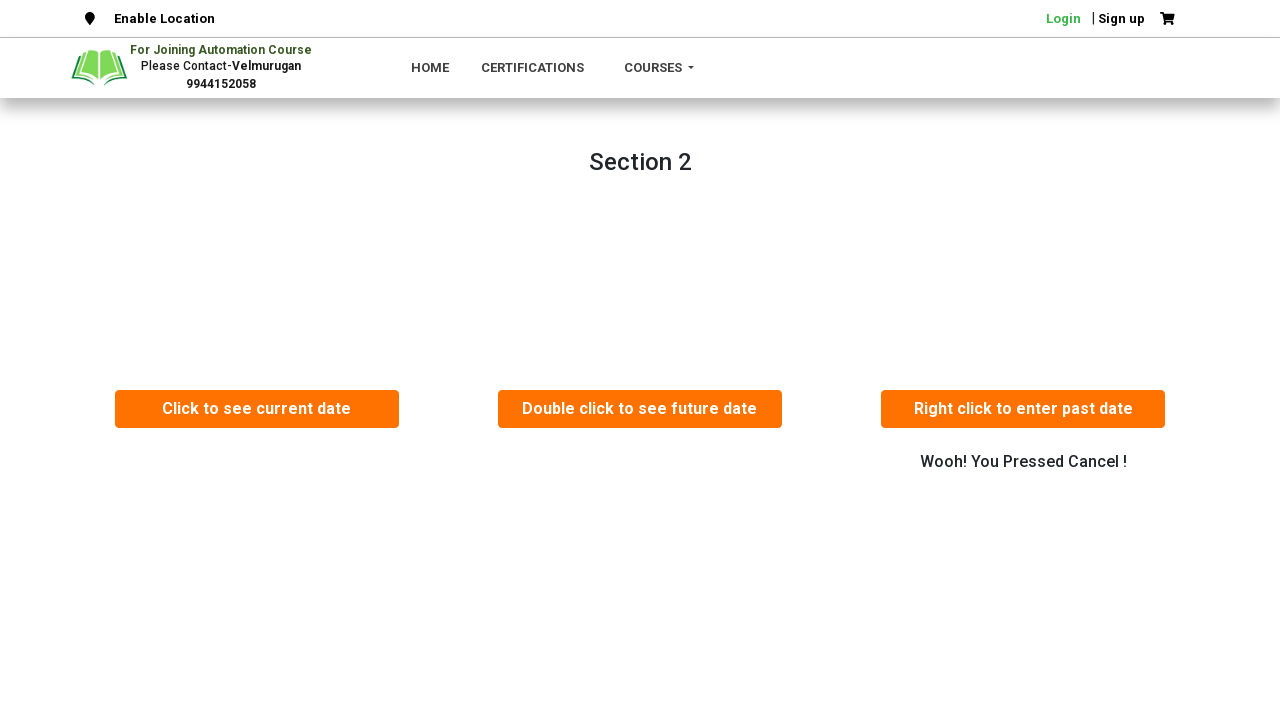

Accepted the alert dialog
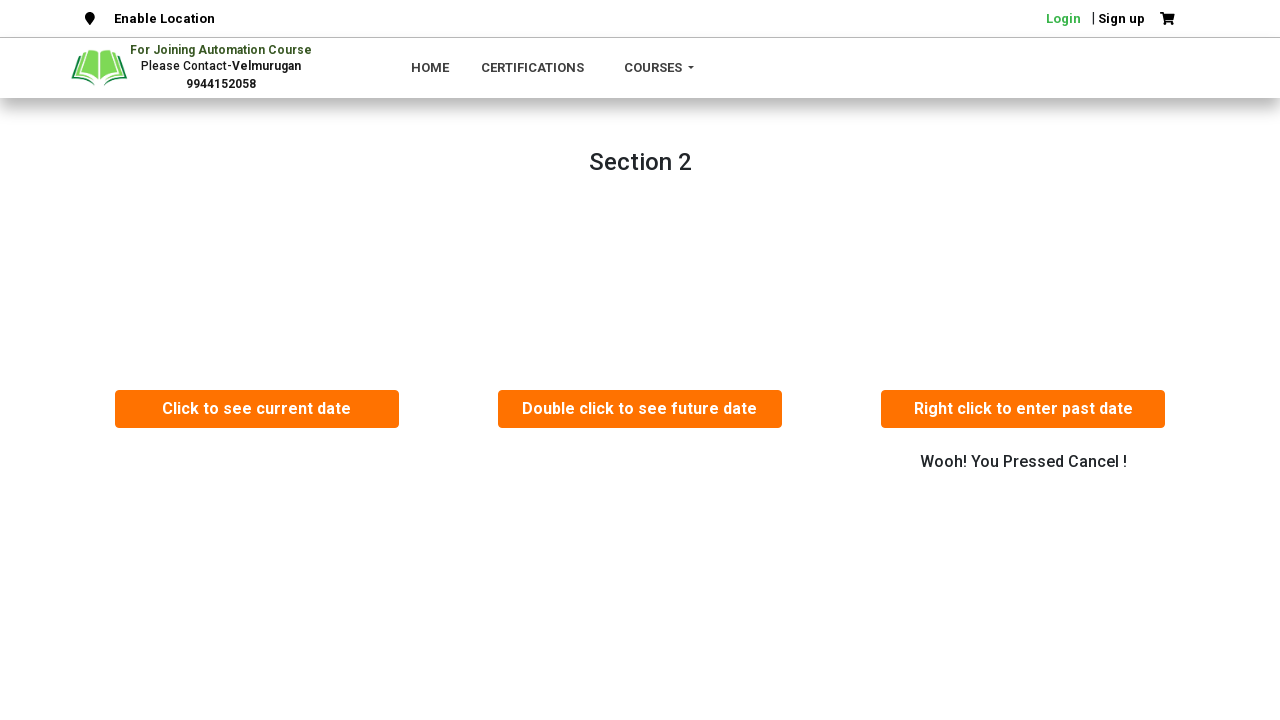

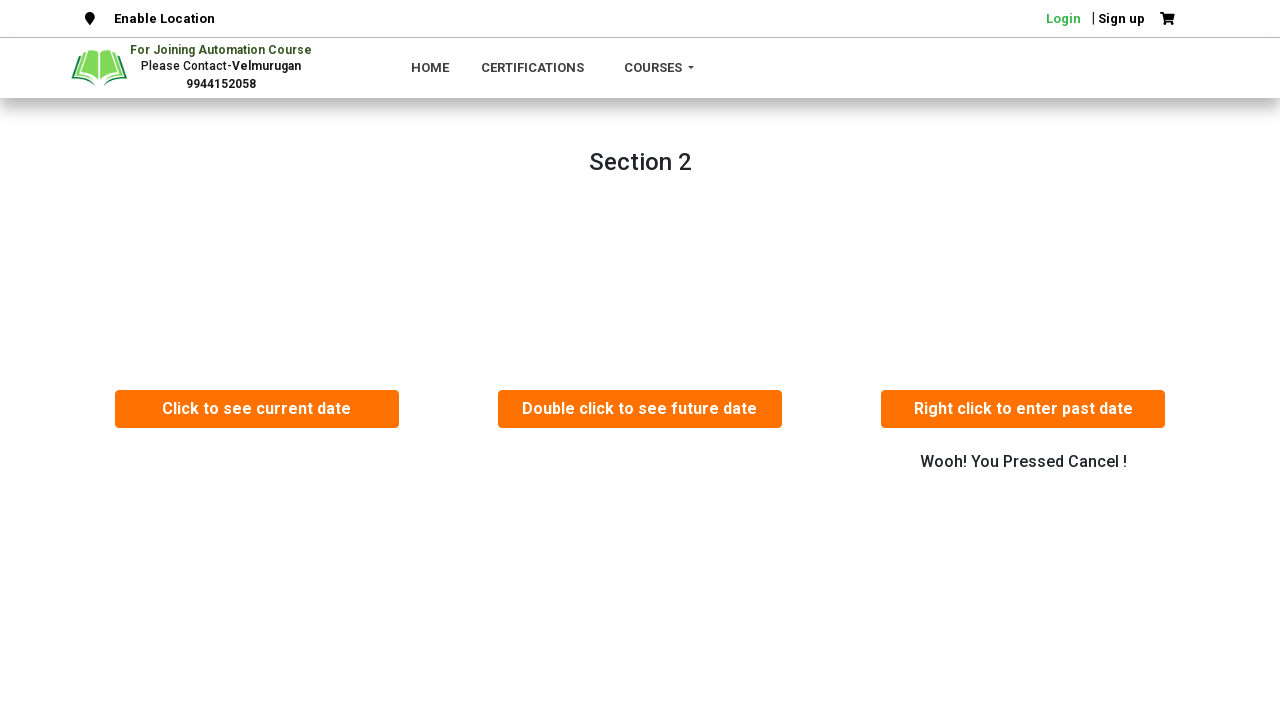